Tests the add-to-cart functionality on a demo e-commerce site by clicking the Add to Cart button for a product and verifying the product appears in the cart with the correct name.

Starting URL: https://bstackdemo.com/

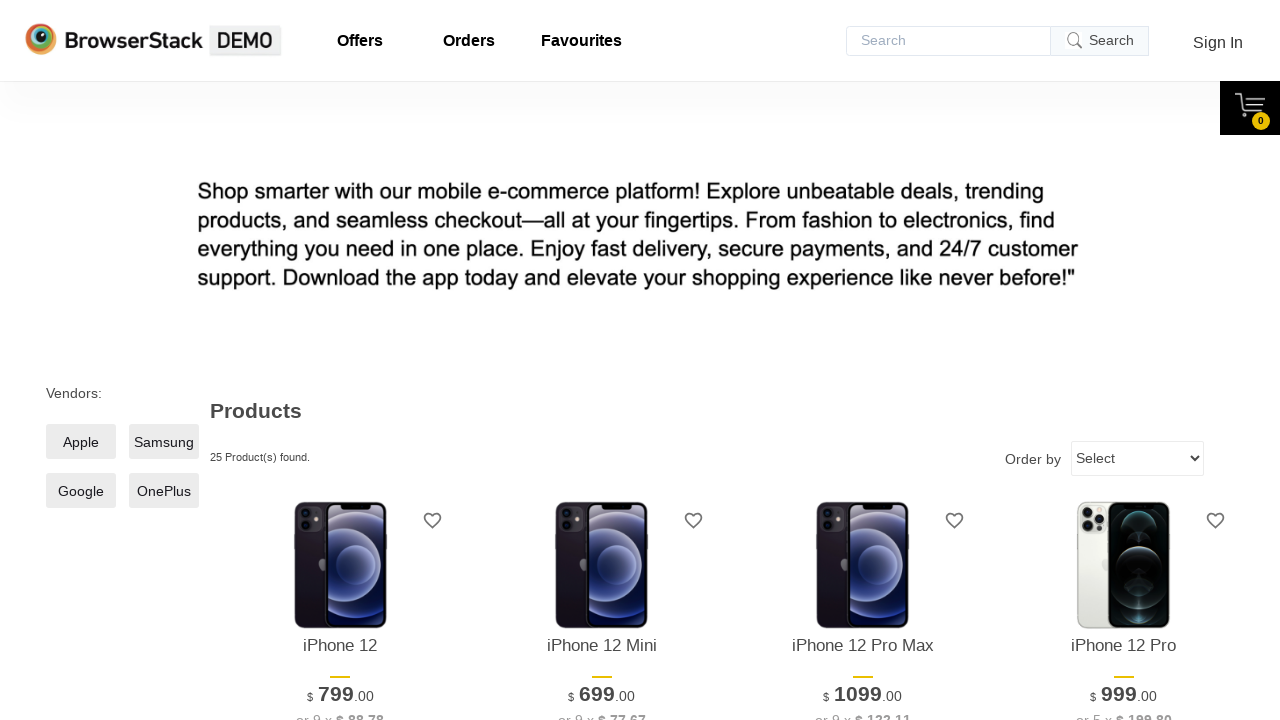

Page title loaded and contains 'StackDemo'
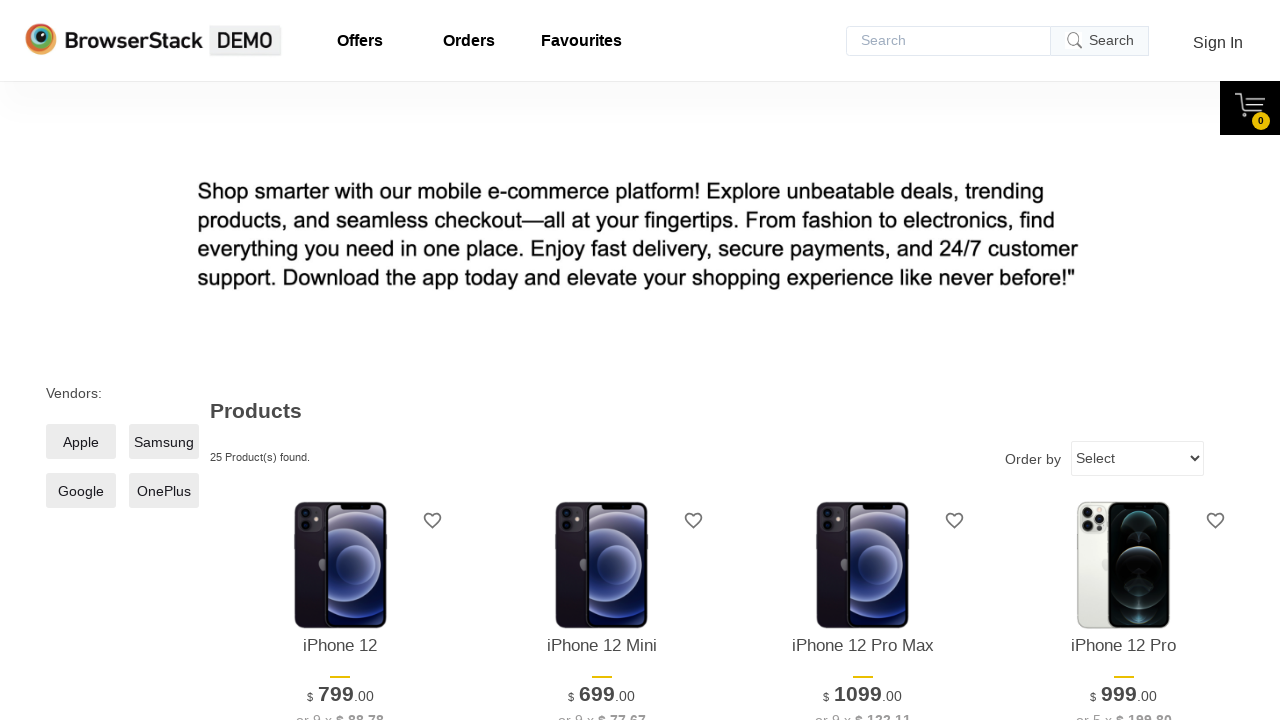

Retrieved product name from first product: iPhone 12
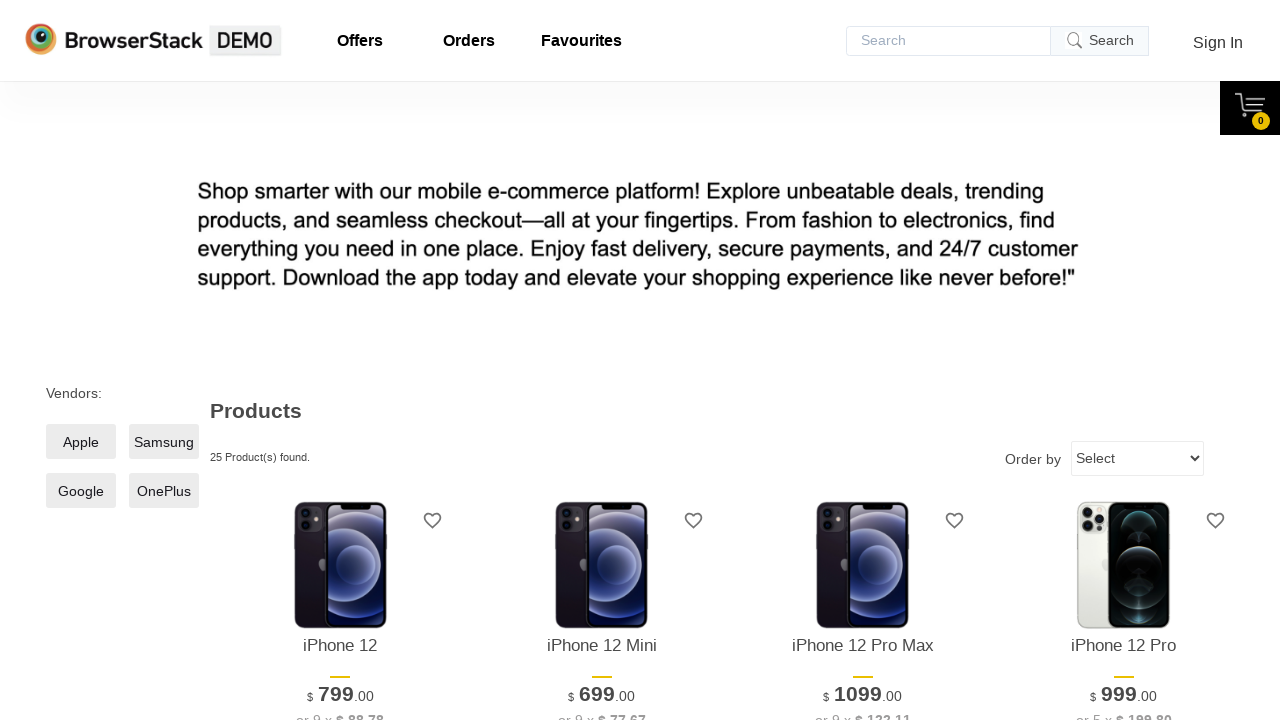

Clicked 'Add to Cart' button for the first product at (340, 361) on xpath=//*[@id="1"]/div[4]
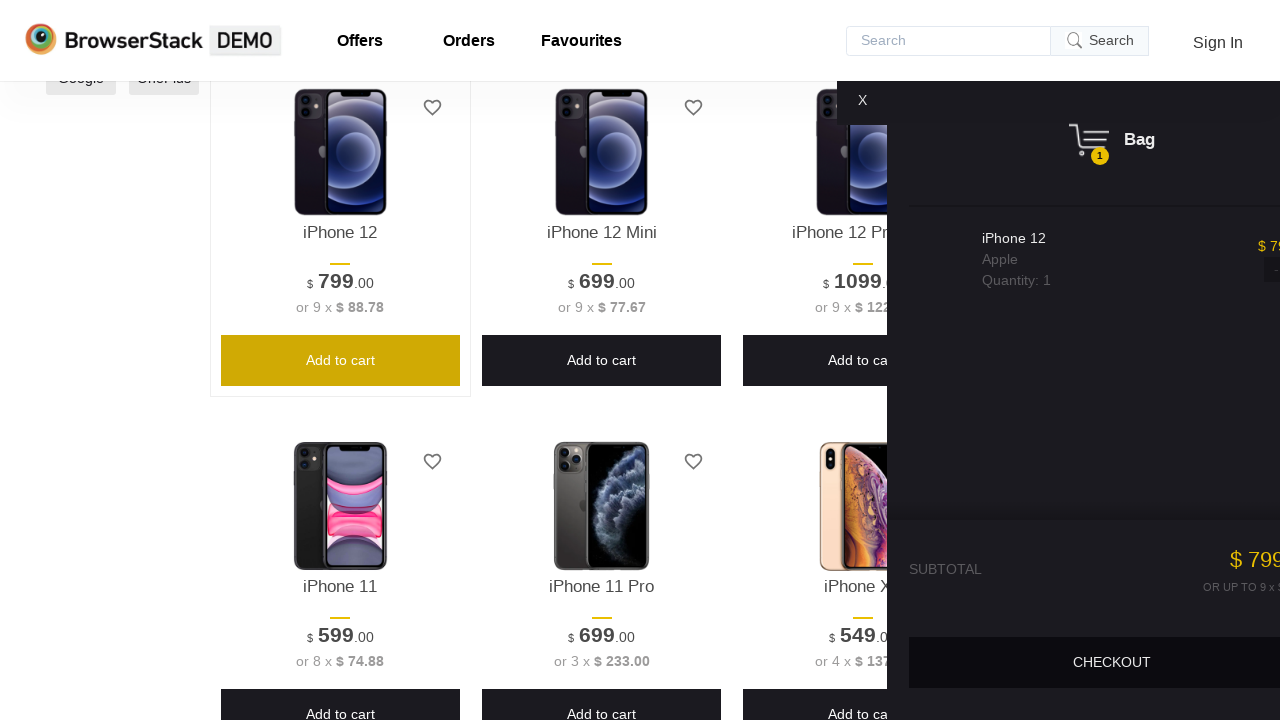

Cart panel appeared
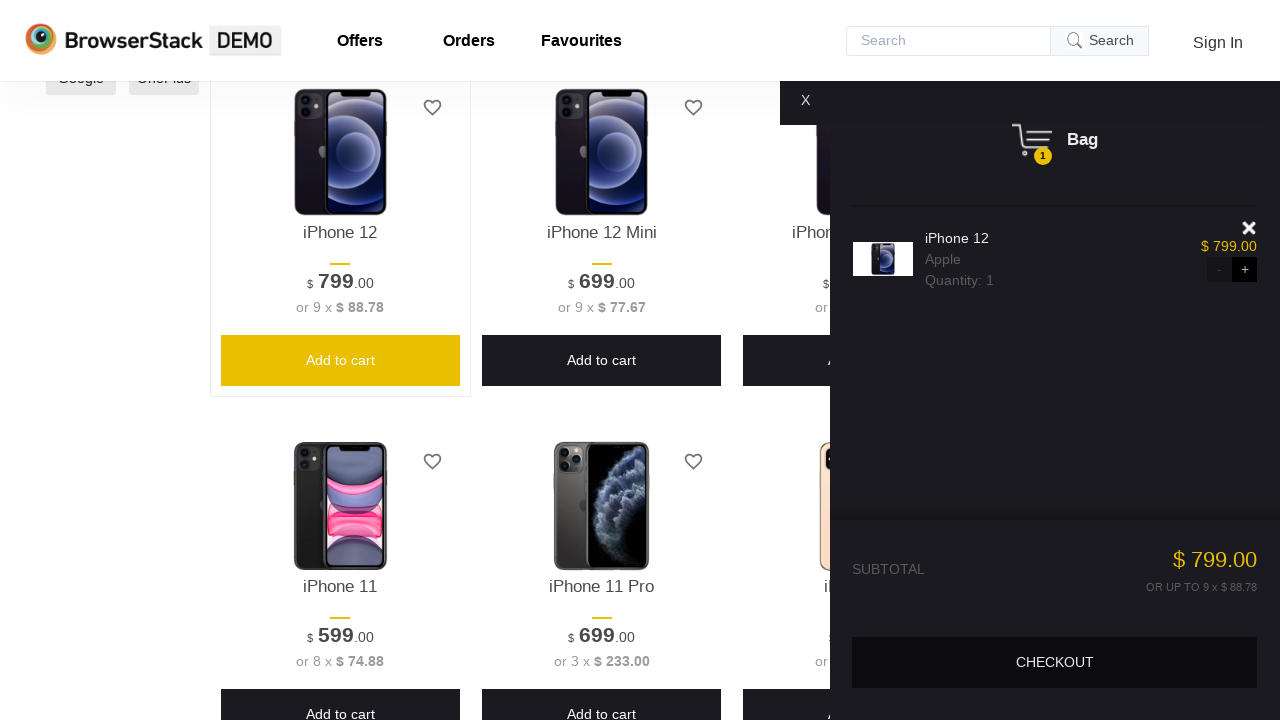

Retrieved product name from cart: iPhone 12
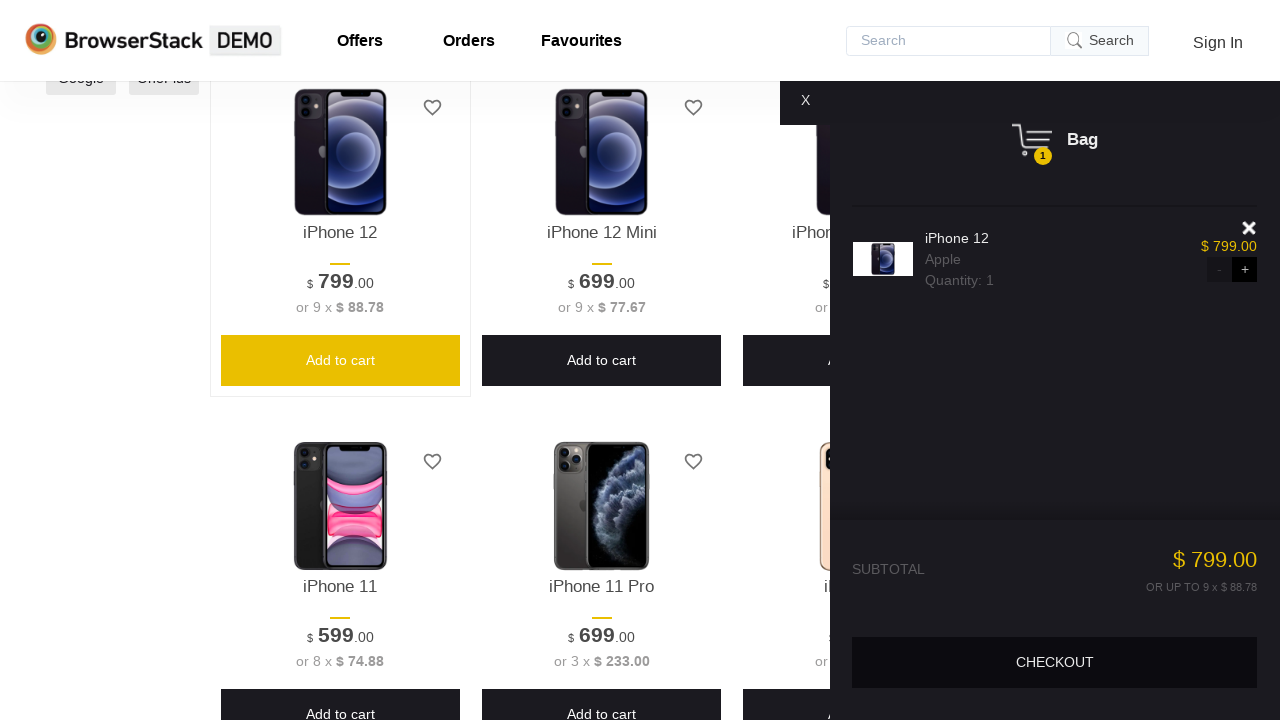

Verified that product in cart matches the added product
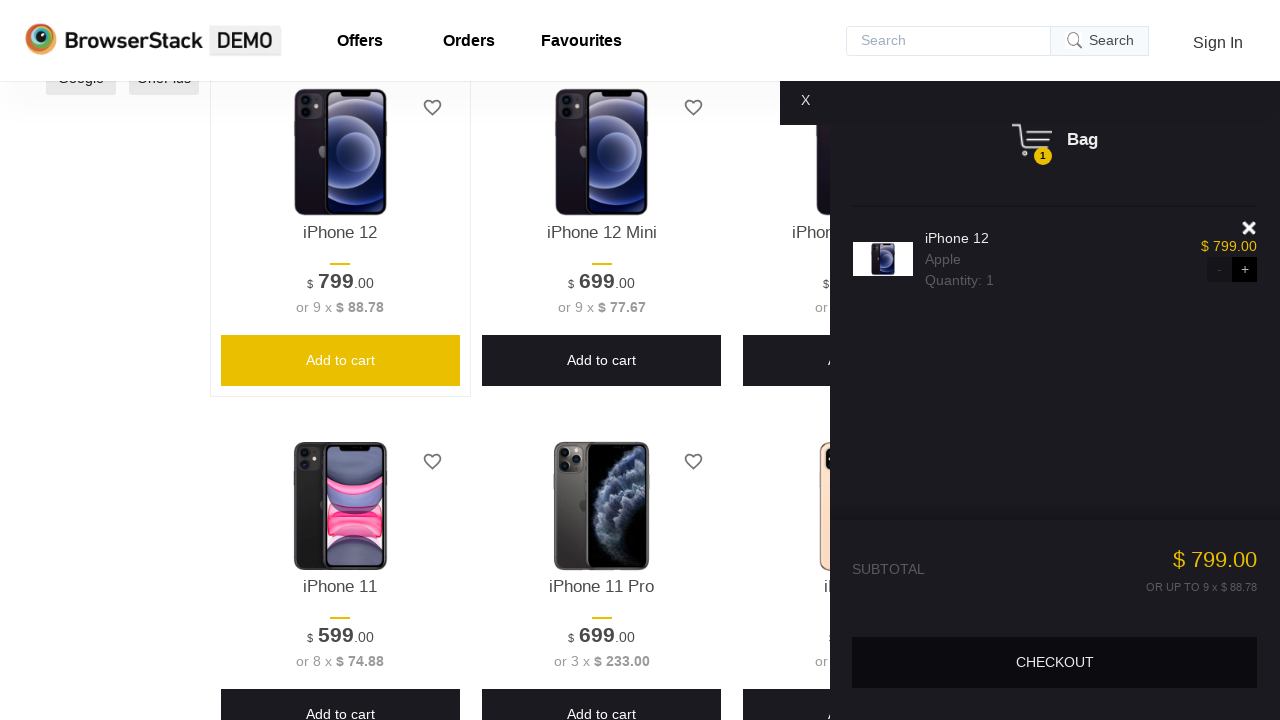

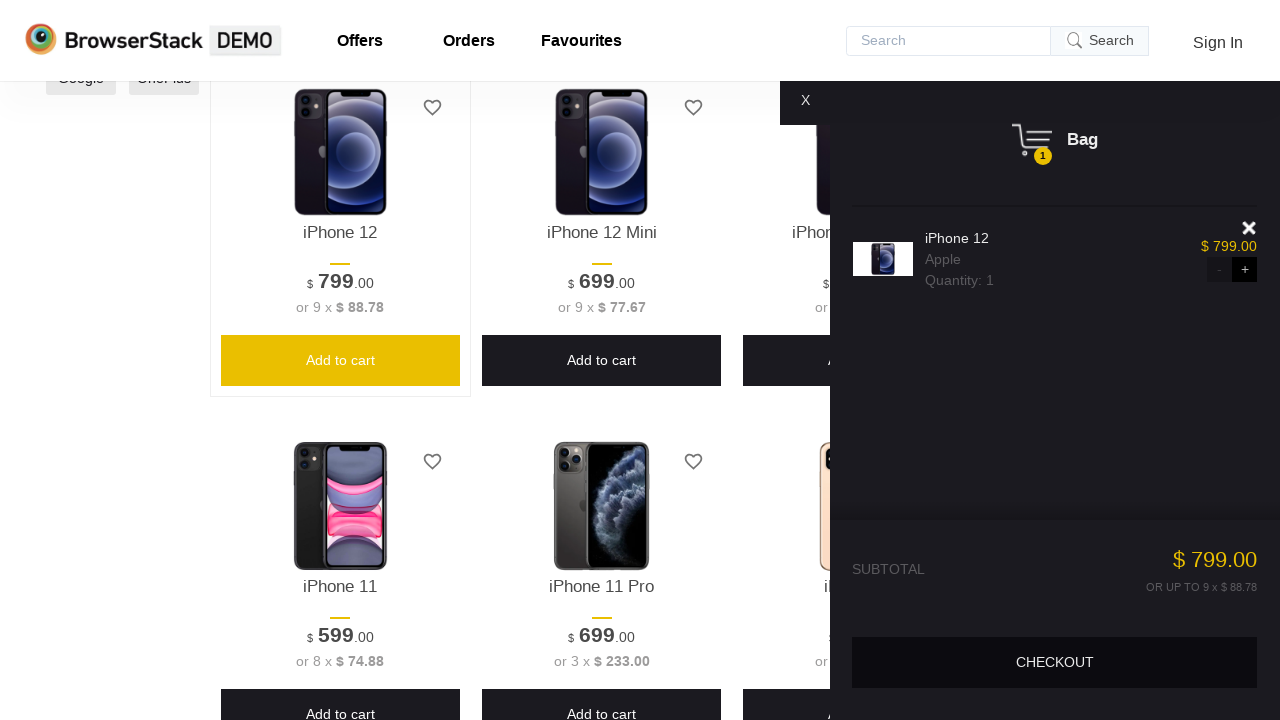